Tests flight booking flow by selecting departure city from dropdown, searching for flights, and choosing a specific flight from the results

Starting URL: https://blazedemo.com/

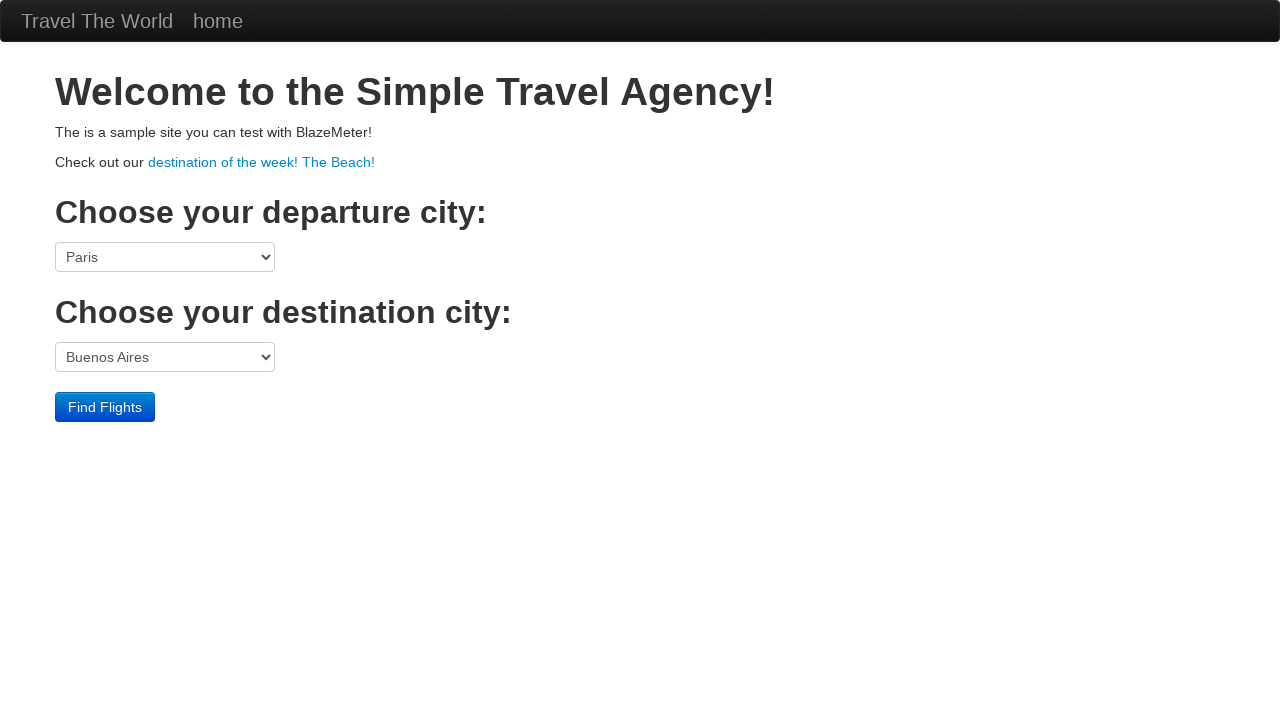

Selected 'Portland' from departure city dropdown by label on select[name='fromPort']
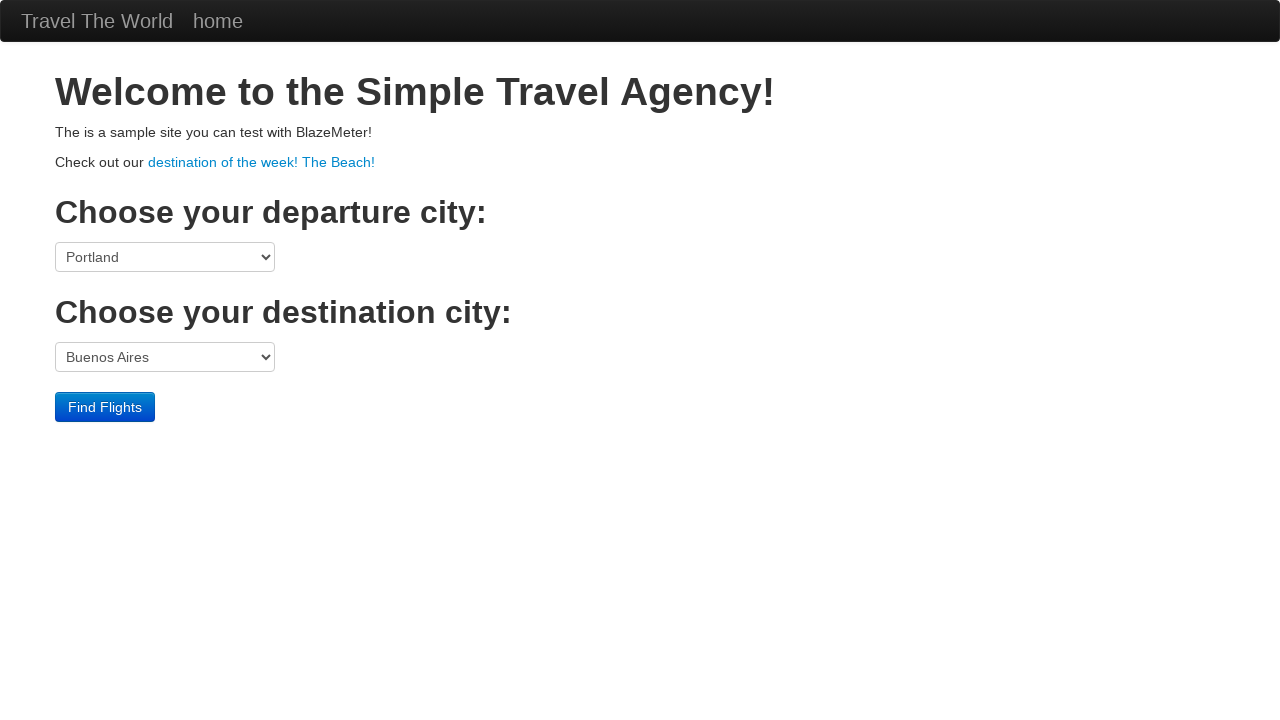

Waited 2 seconds for dropdown to settle
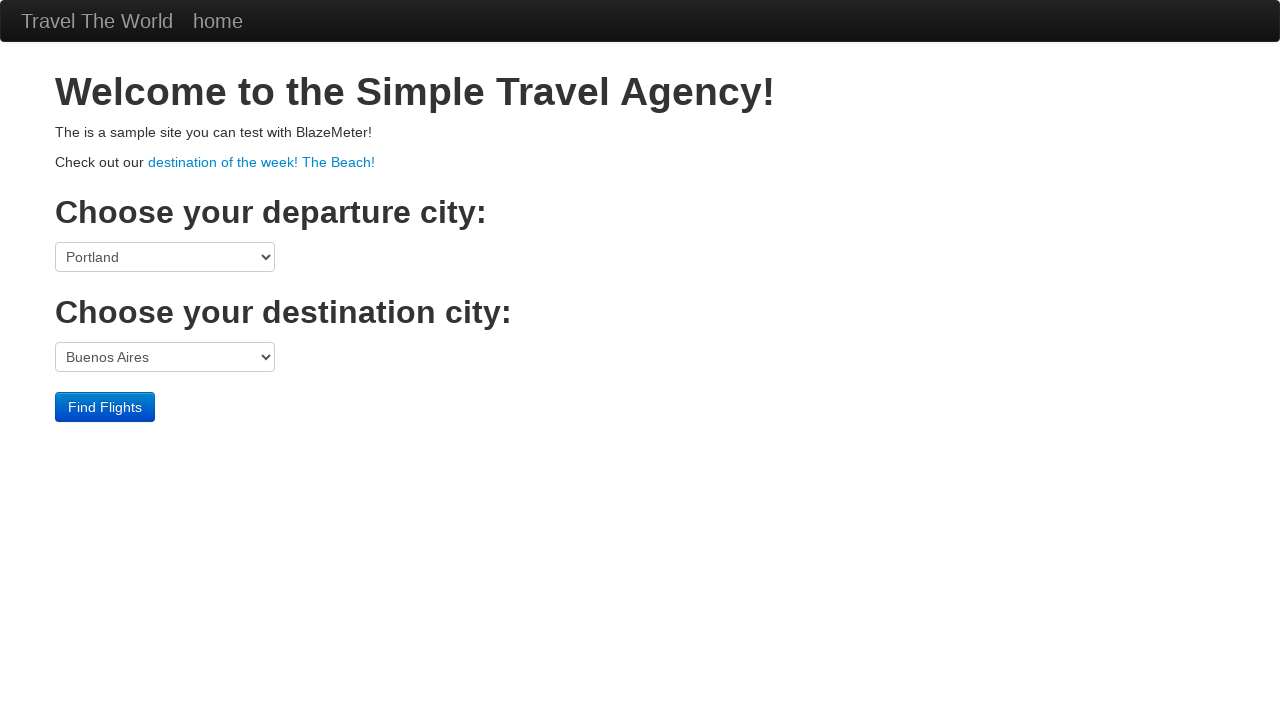

Selected option at index 6 from departure city dropdown on select[name='fromPort']
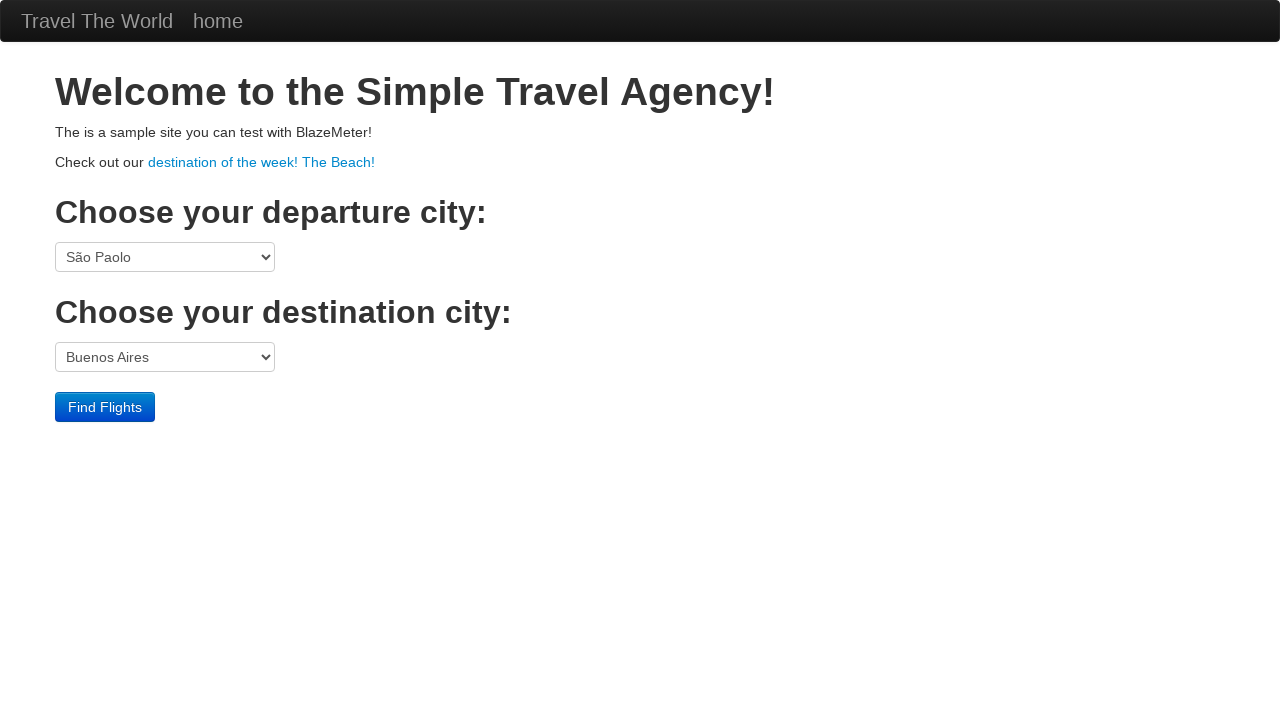

Waited 2 seconds for dropdown to settle
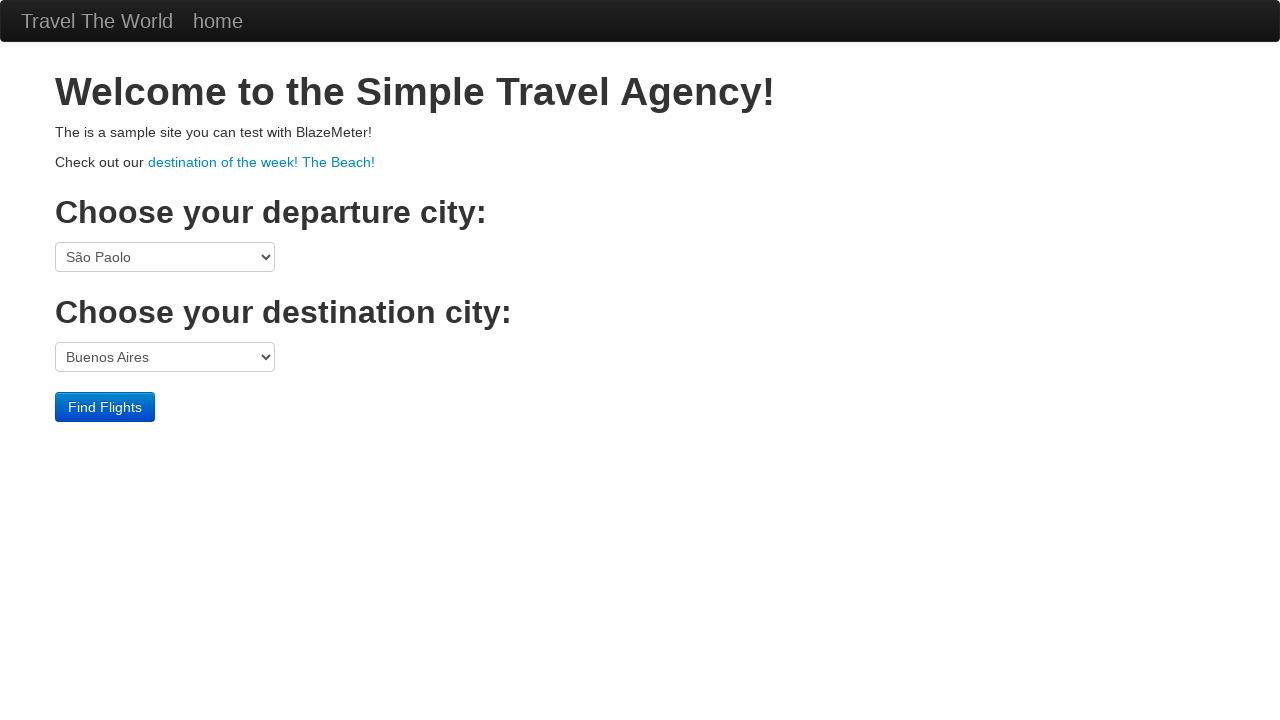

Selected 'Philadelphia' from departure city dropdown by value on select[name='fromPort']
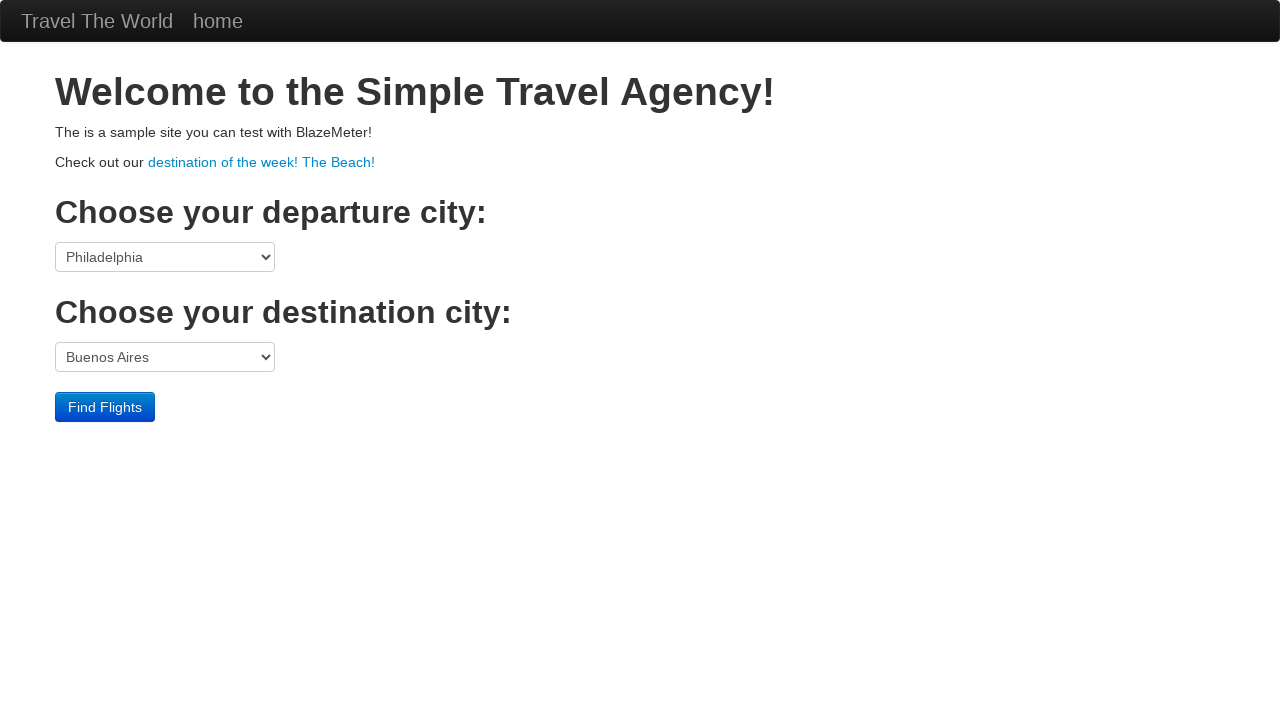

Clicked 'Find Flights' button to search for flights at (105, 407) on input[value='Find Flights']
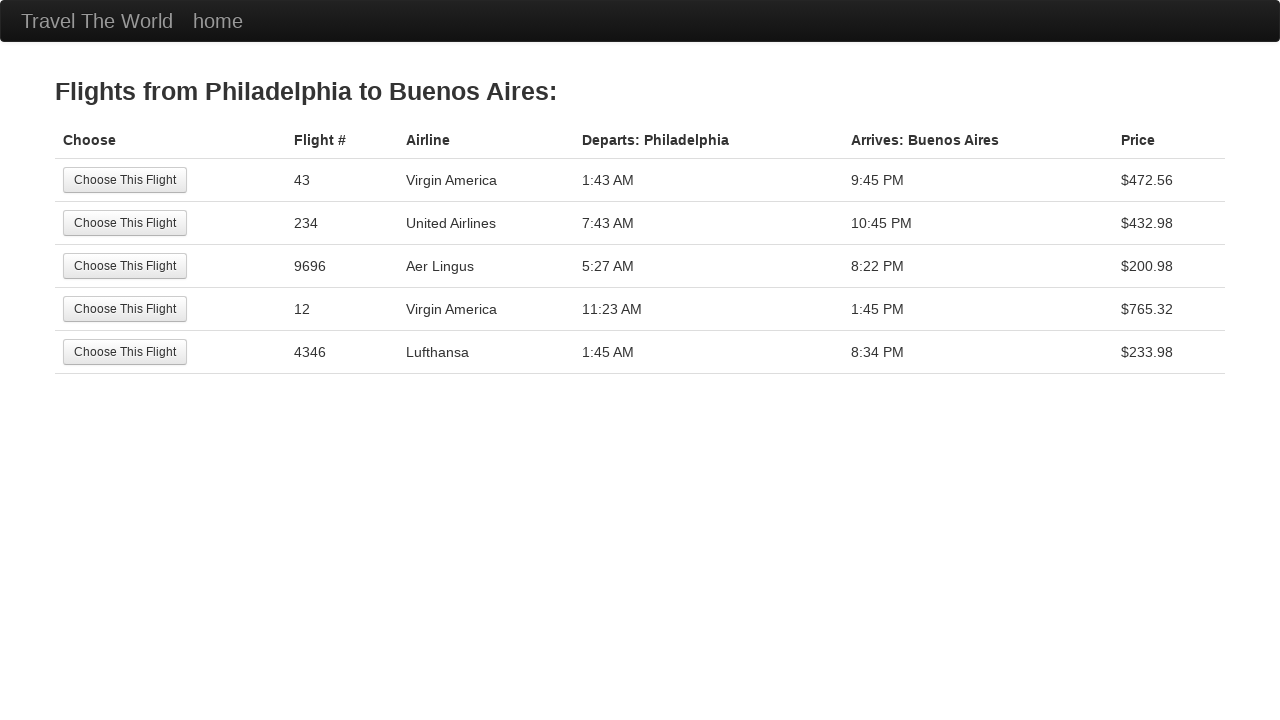

Flight results loaded with 'Choose This Flight' buttons available
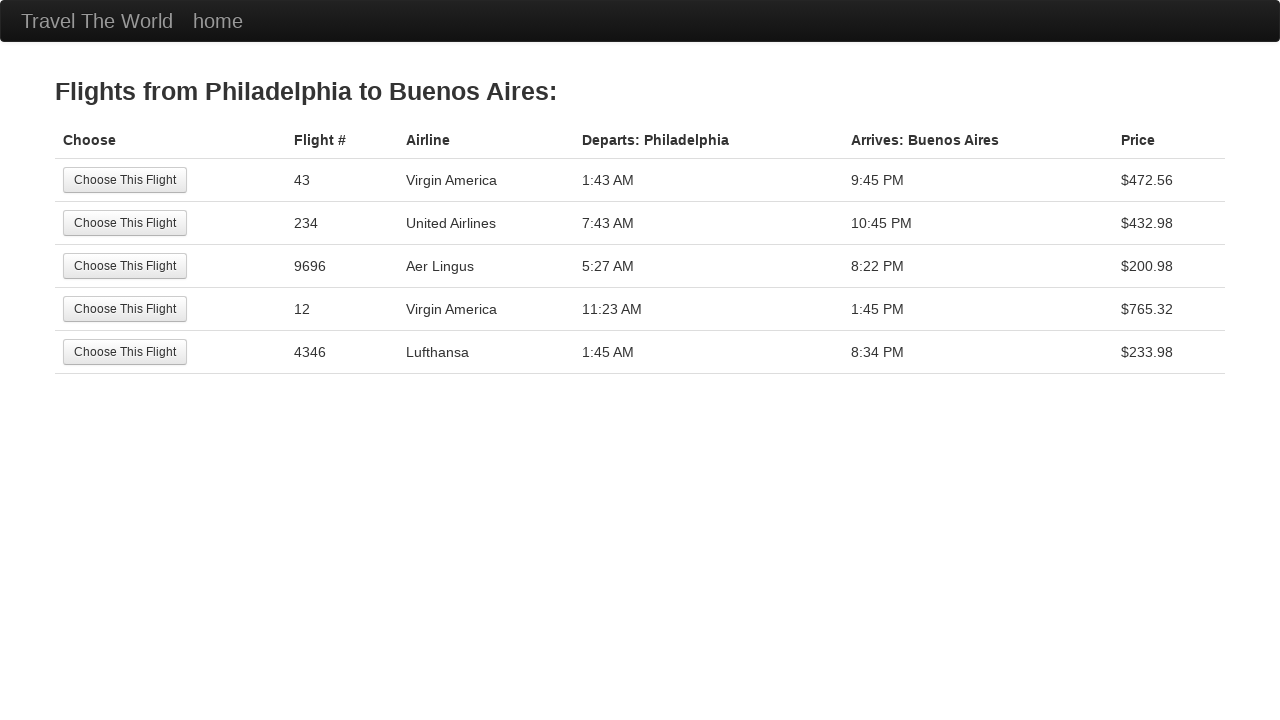

Selected the second flight from the available results at (125, 223) on input[value='Choose This Flight'] >> nth=1
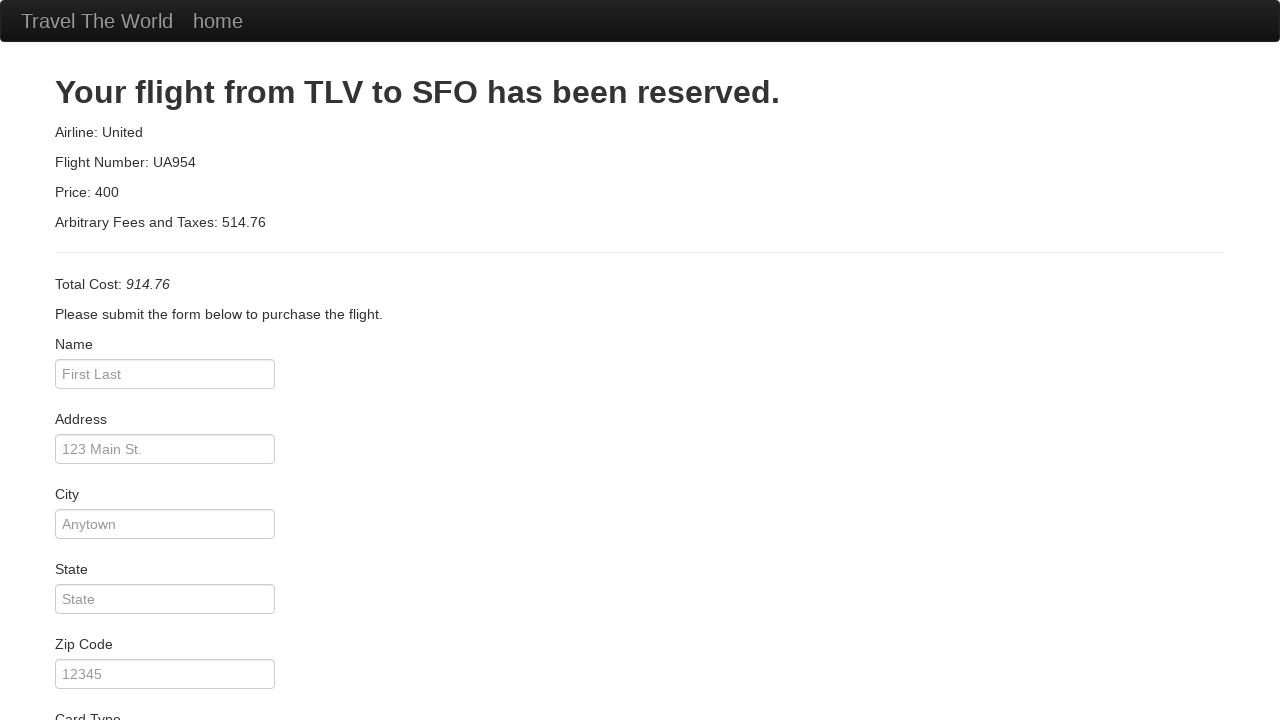

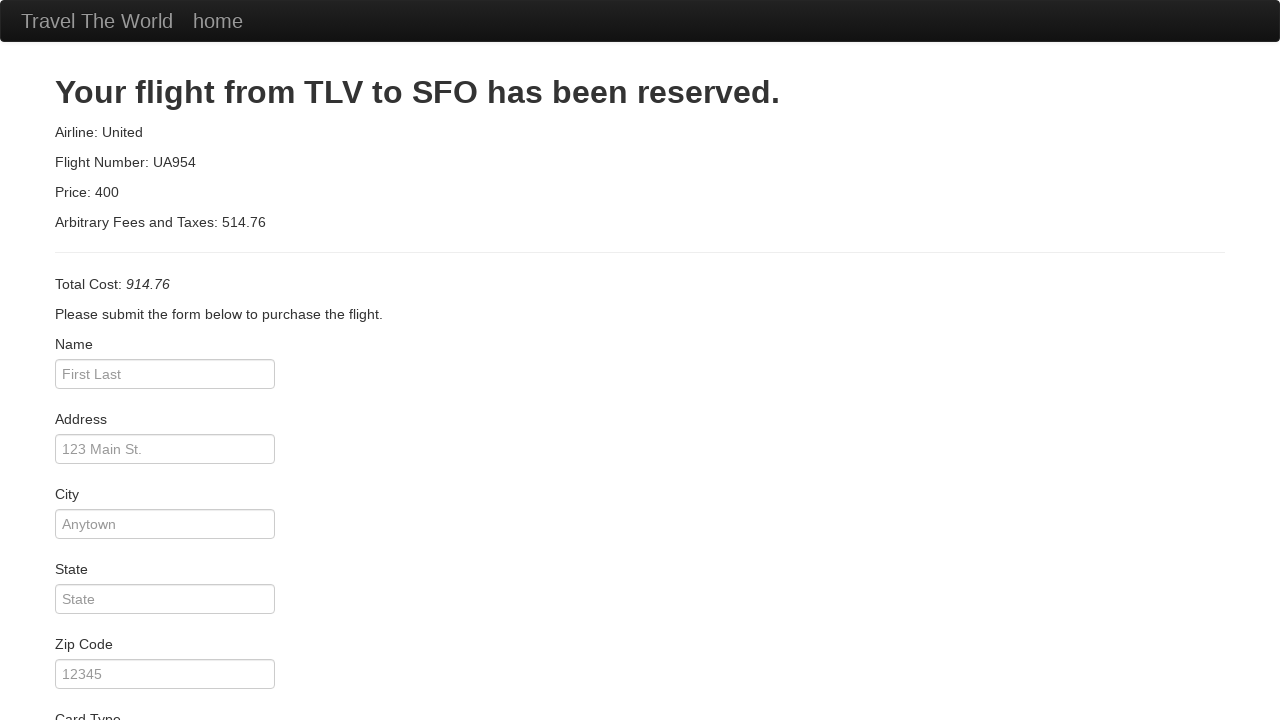